Selects a date of birth using the date picker on the practice form

Starting URL: https://demoqa.com/automation-practice-form

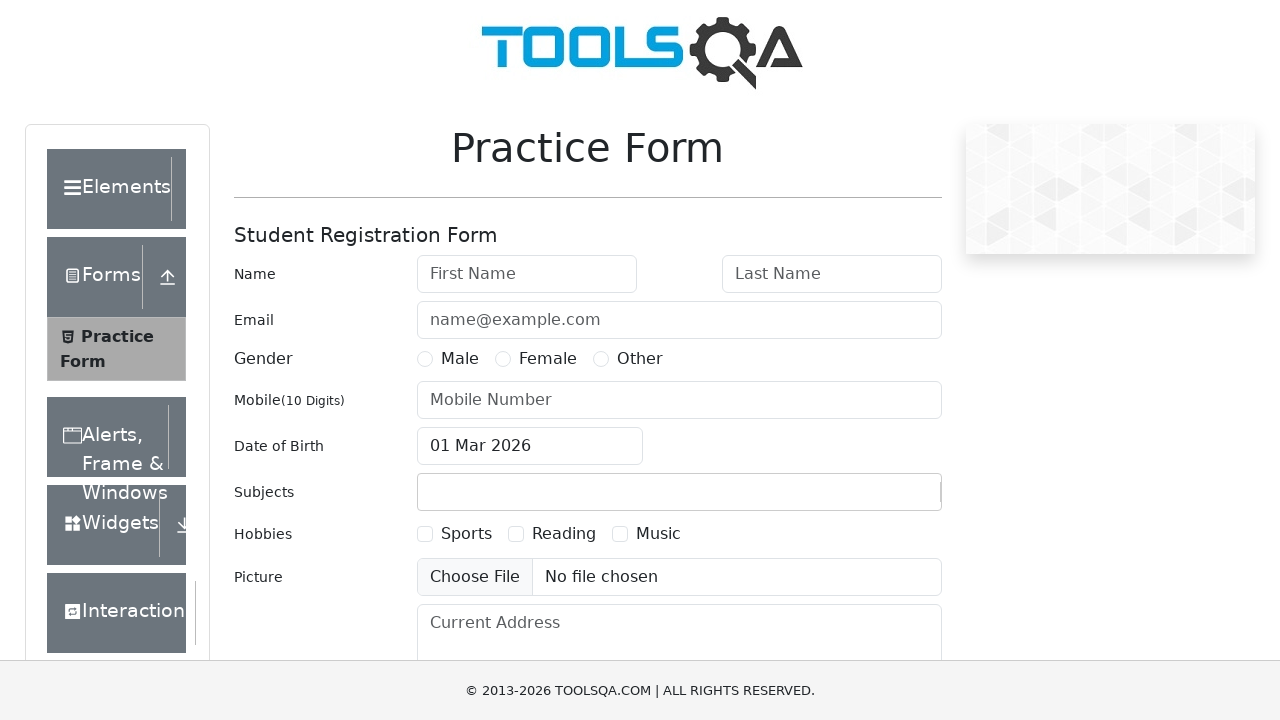

Clicked on date of birth field to open date picker at (530, 446) on #dateOfBirthInput
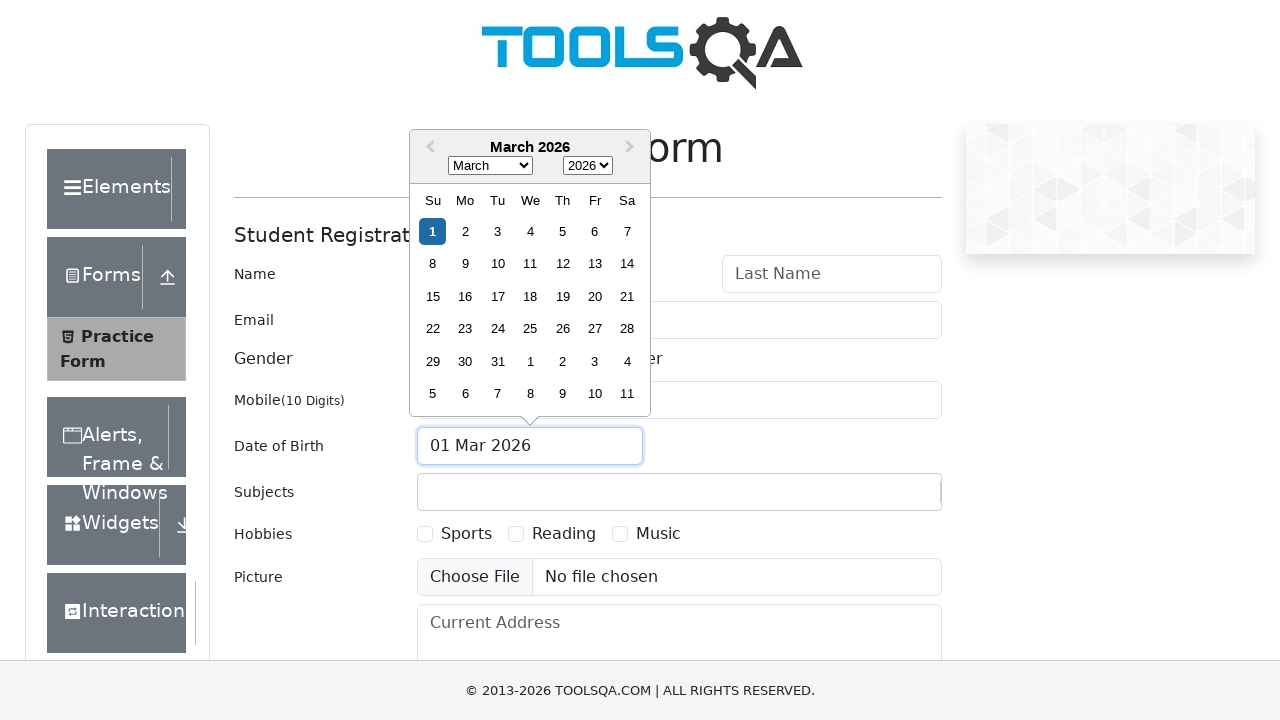

Selected year 1990 from date picker on .react-datepicker__year-select
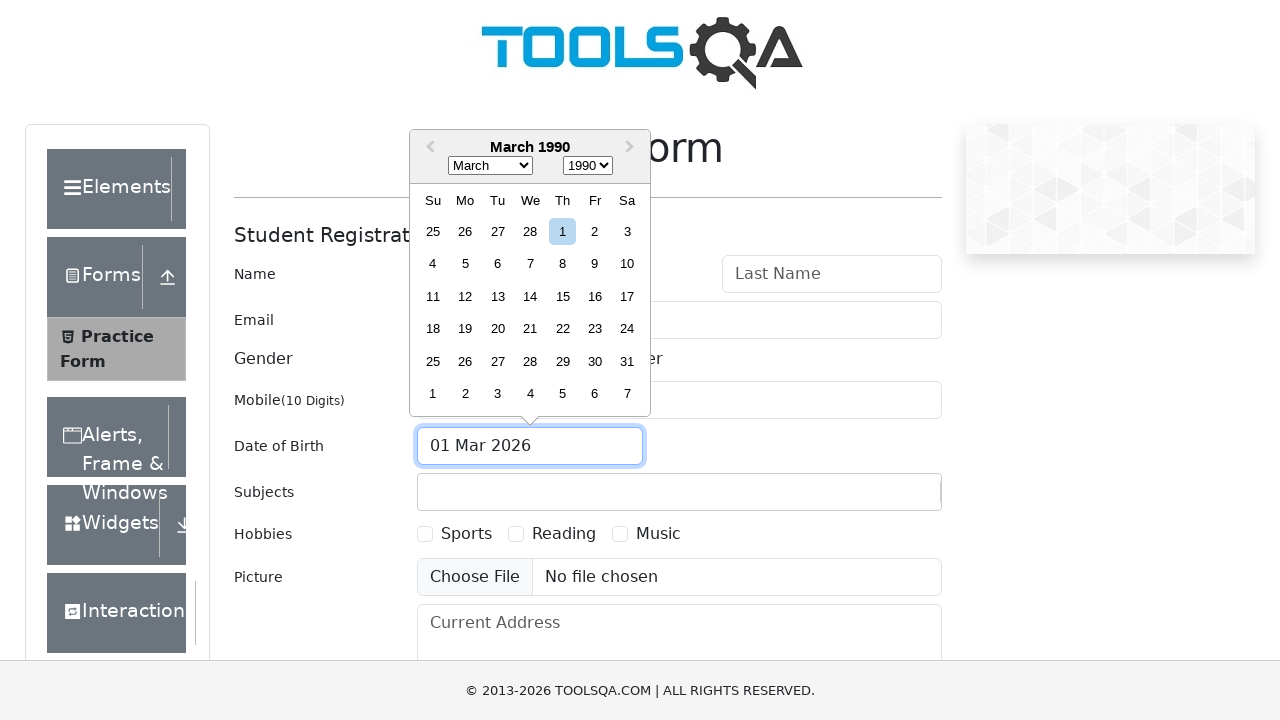

Selected month September from date picker on .react-datepicker__month-select
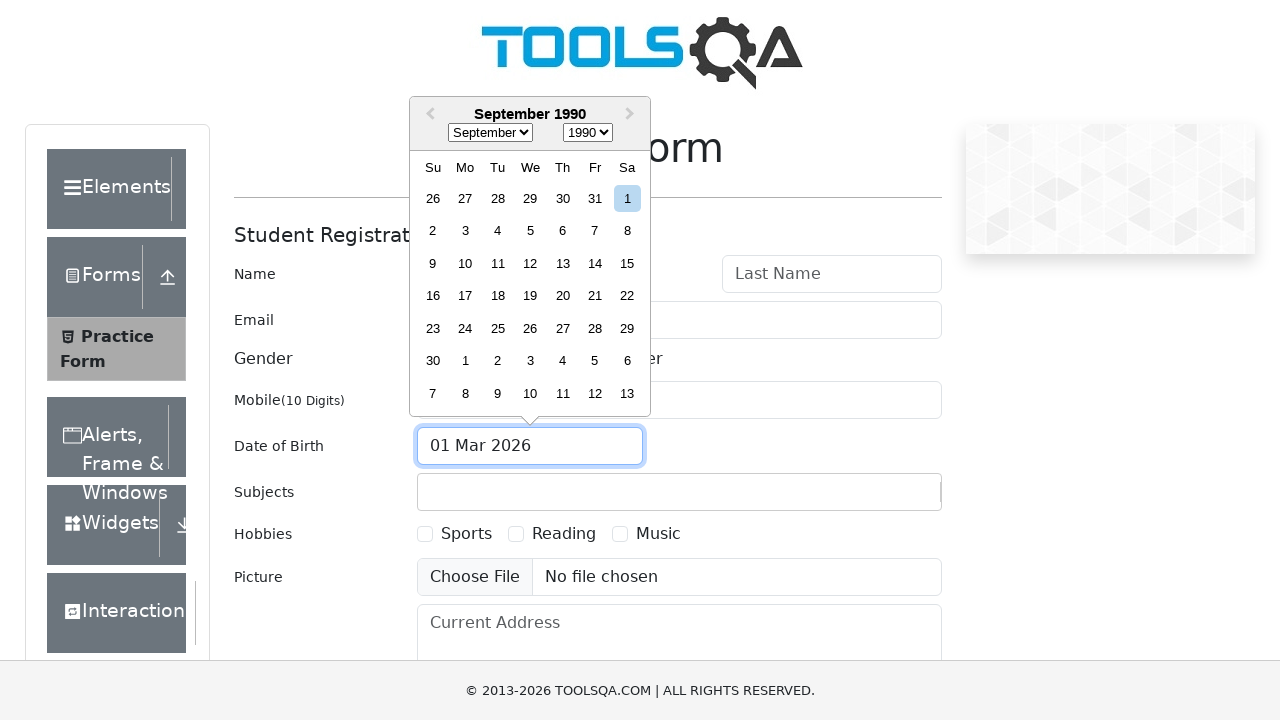

Selected day 15 from date picker at (627, 263) on .react-datepicker__day--015:not(.react-datepicker__day--outside-month)
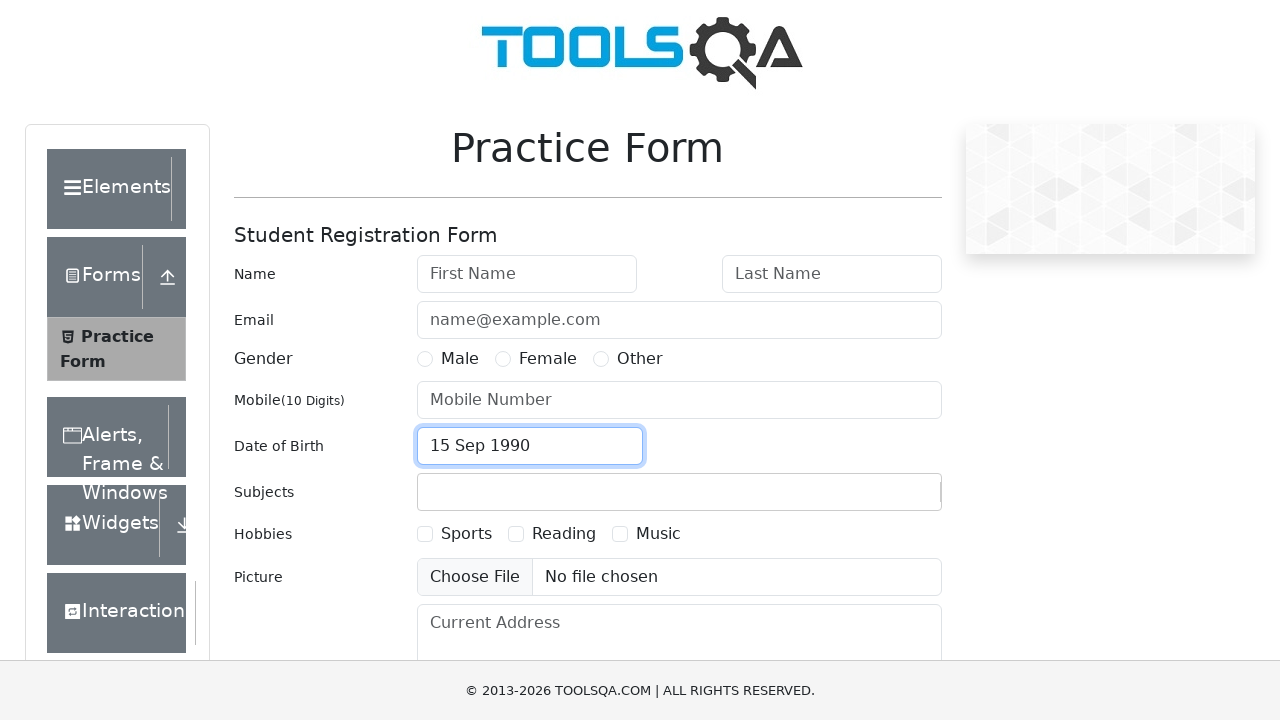

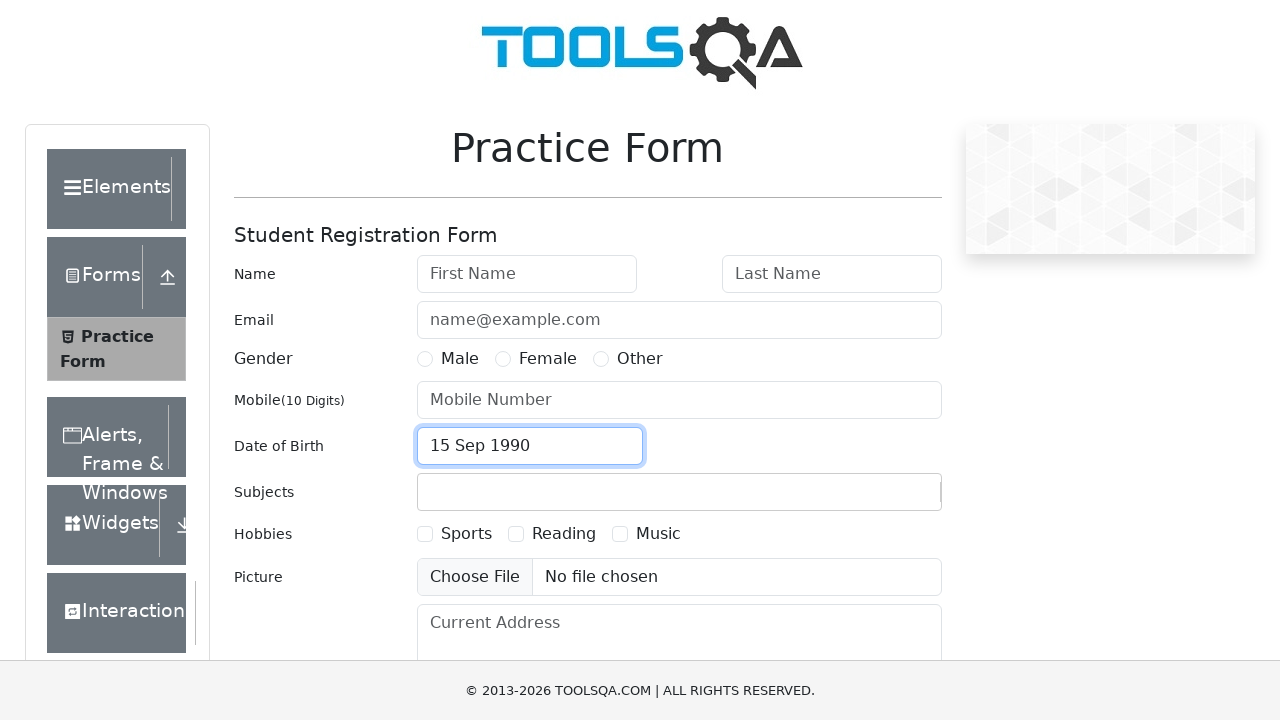